Tests multi-window handling by opening a new window via a link, switching to it to verify content, then switching back to the original window to interact with a radio button

Starting URL: http://omayo.blogspot.com/

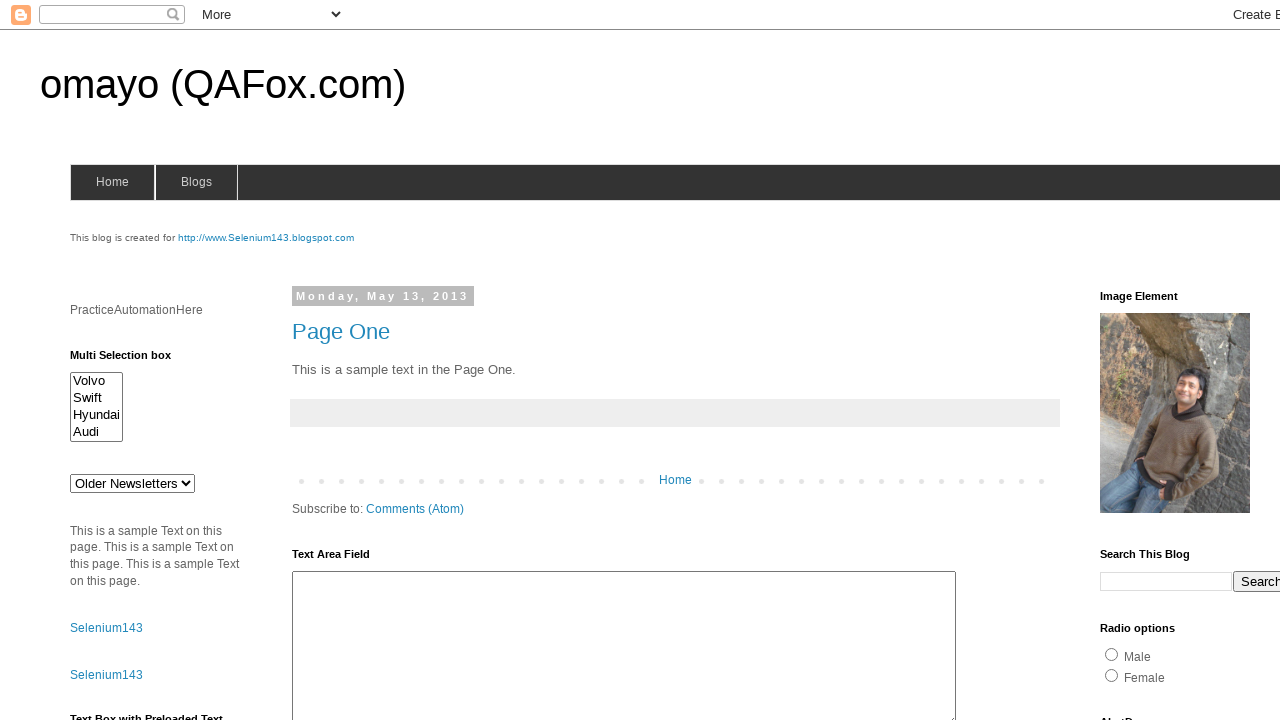

Clicked link to open new window at (266, 238) on a#selenium143
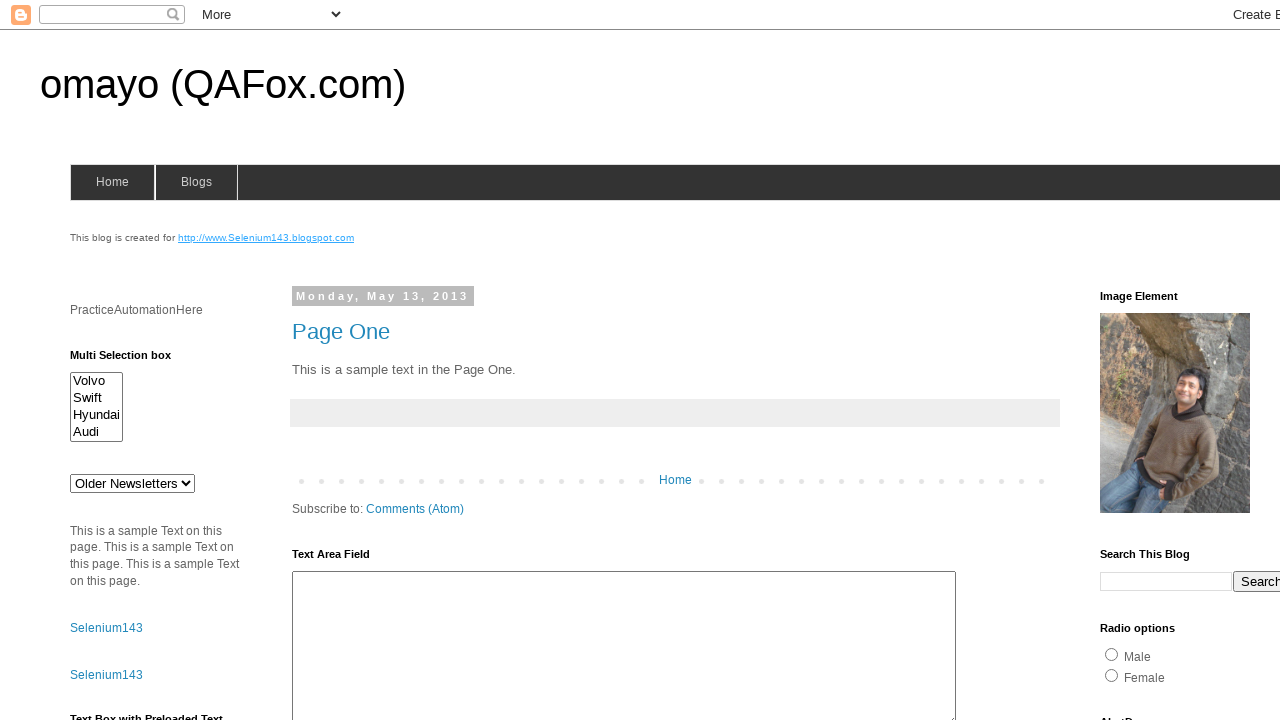

New window opened and captured
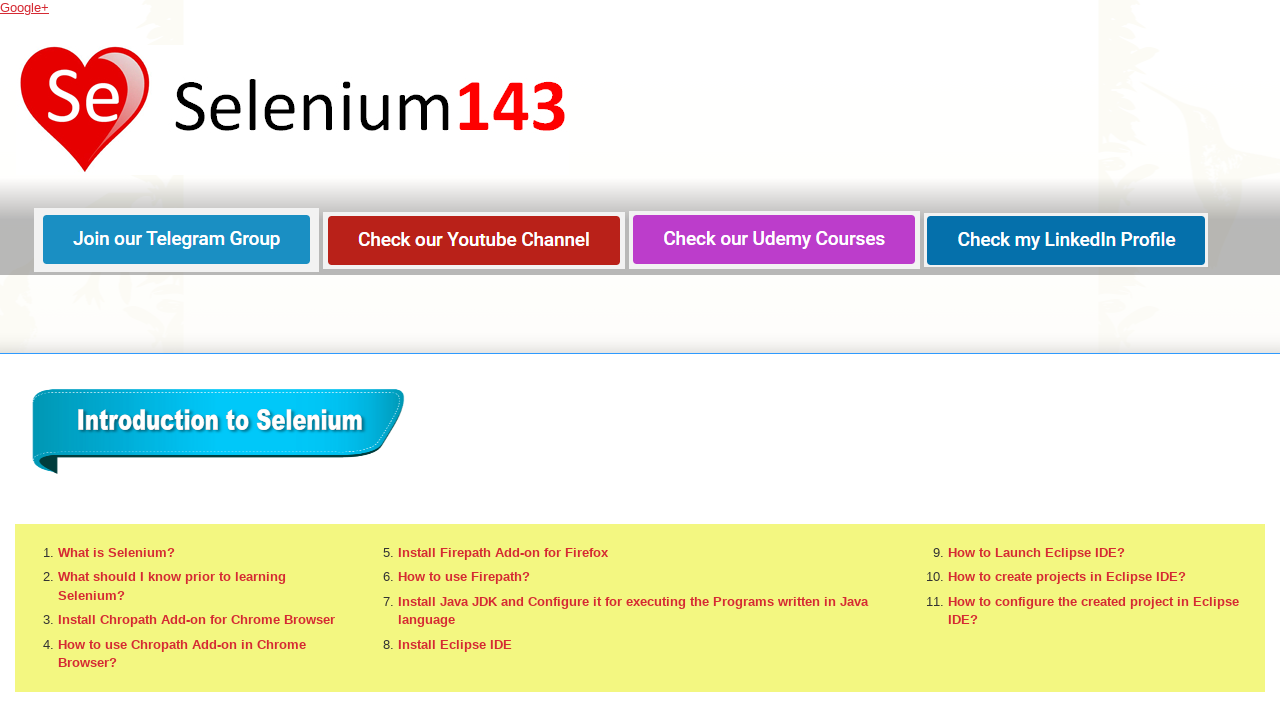

Verified 'What is Selenium?' link is present in new window
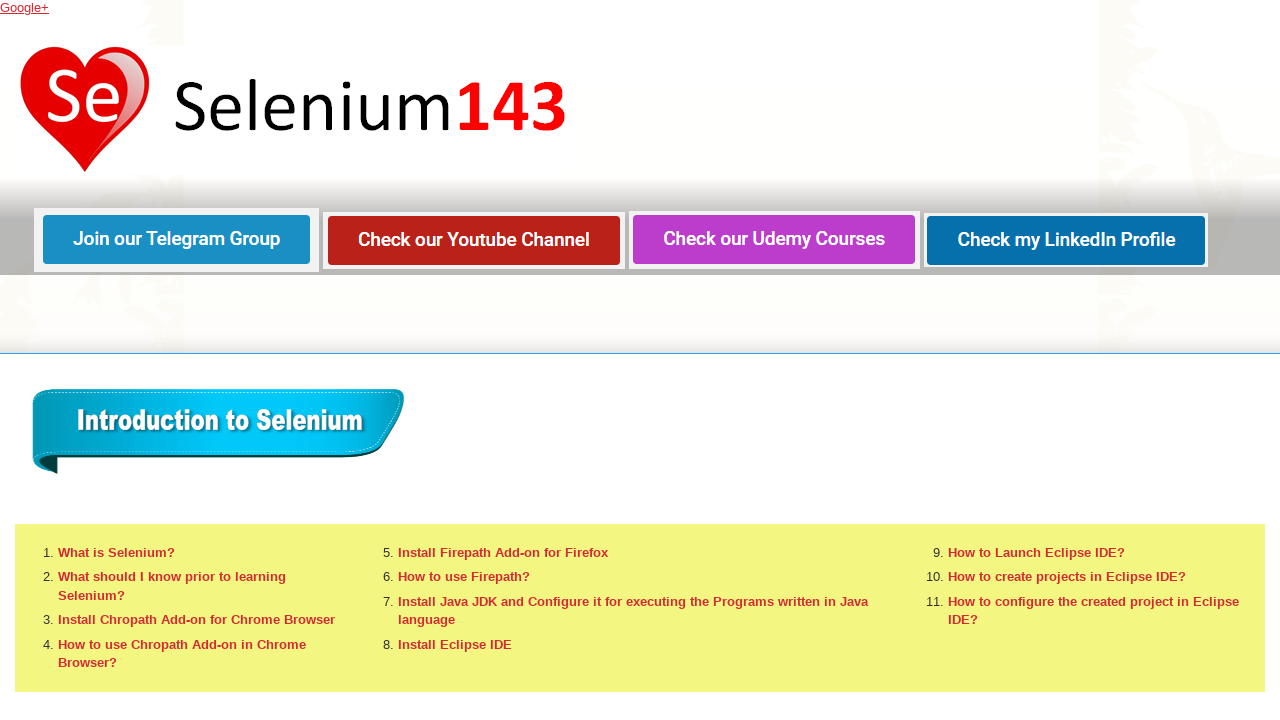

Clicked radio button in original window at (1112, 654) on input#radio1
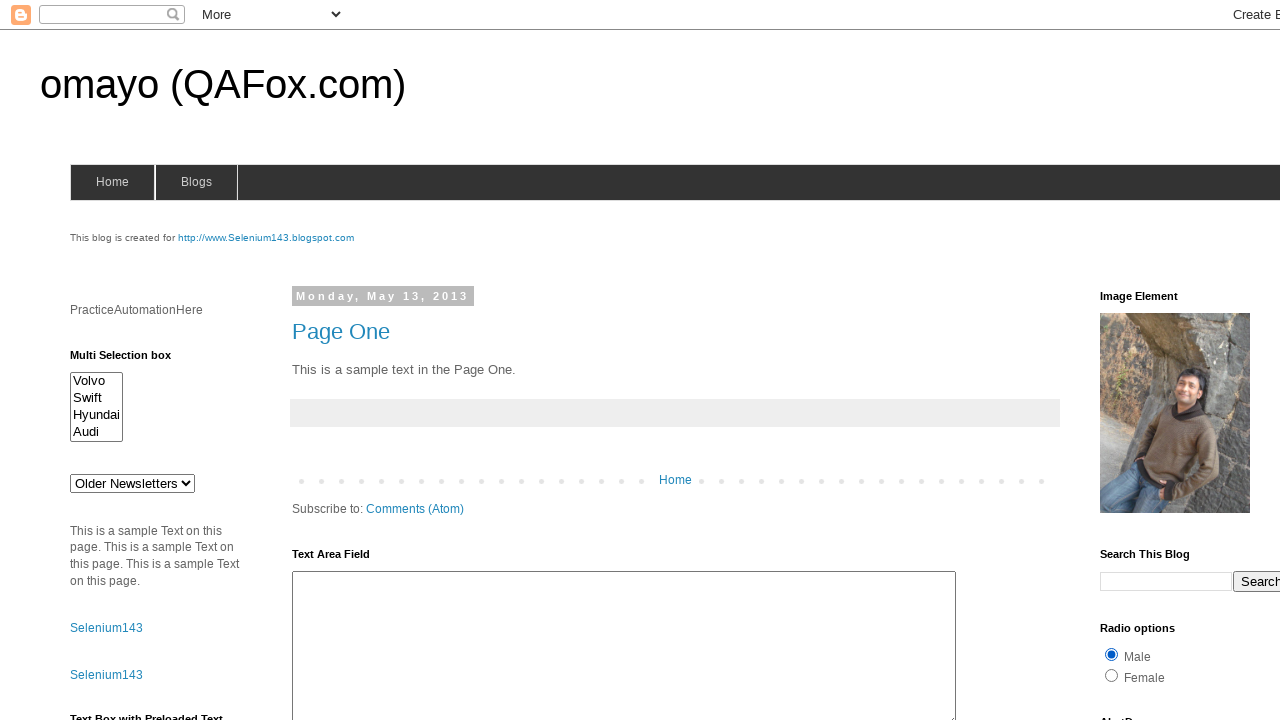

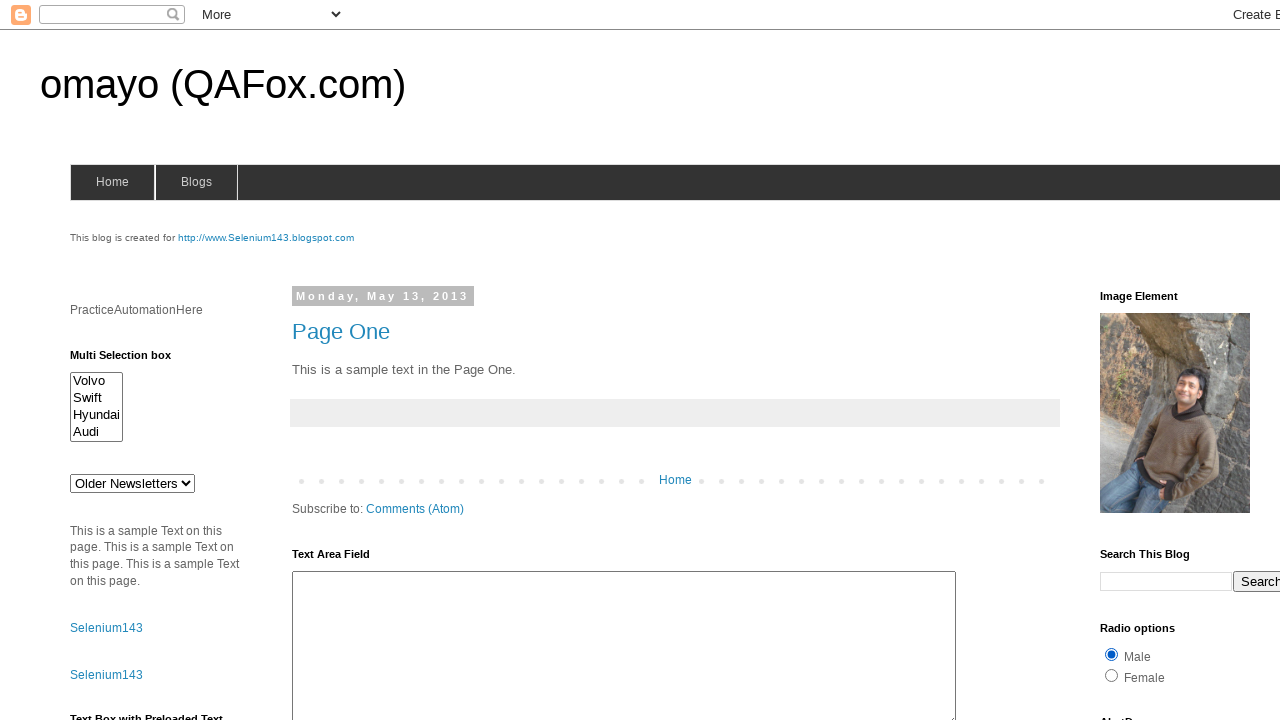